Tests the Practice Form on DemoQA by navigating to the Forms section and filling out student registration form fields including first name and last name.

Starting URL: https://demoqa.com/

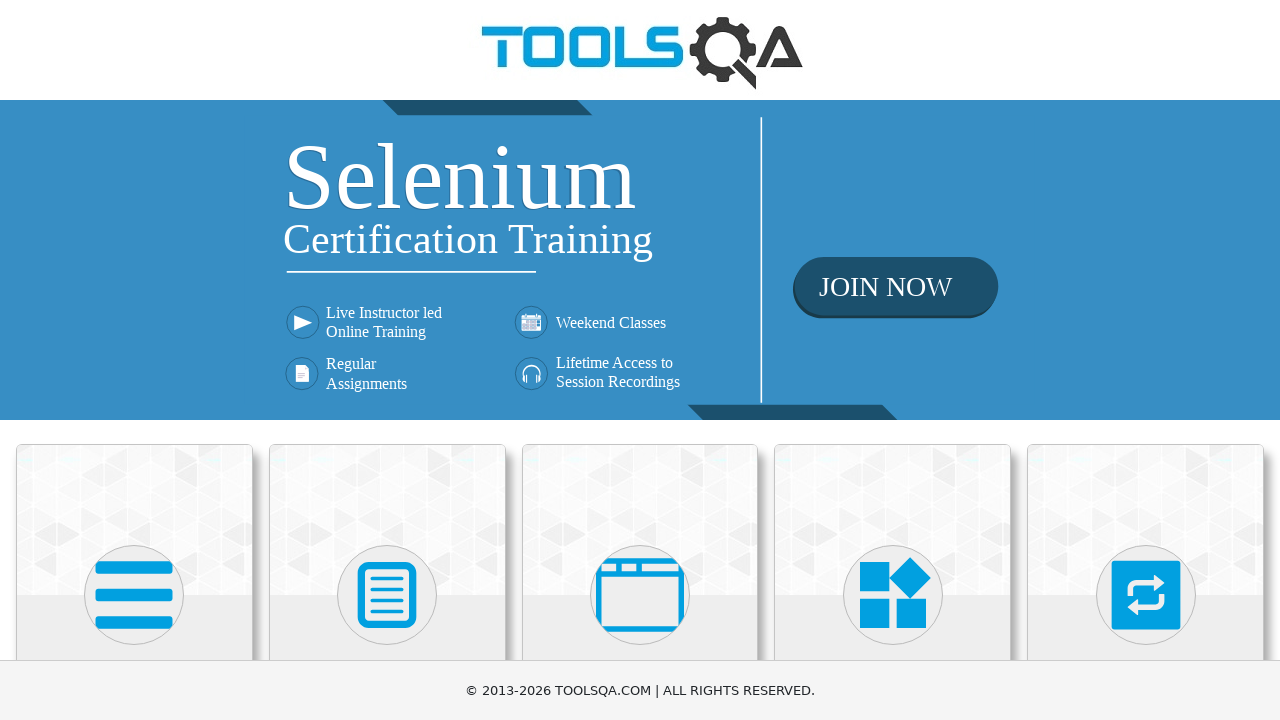

Clicked on Forms menu item at (387, 360) on text=Forms
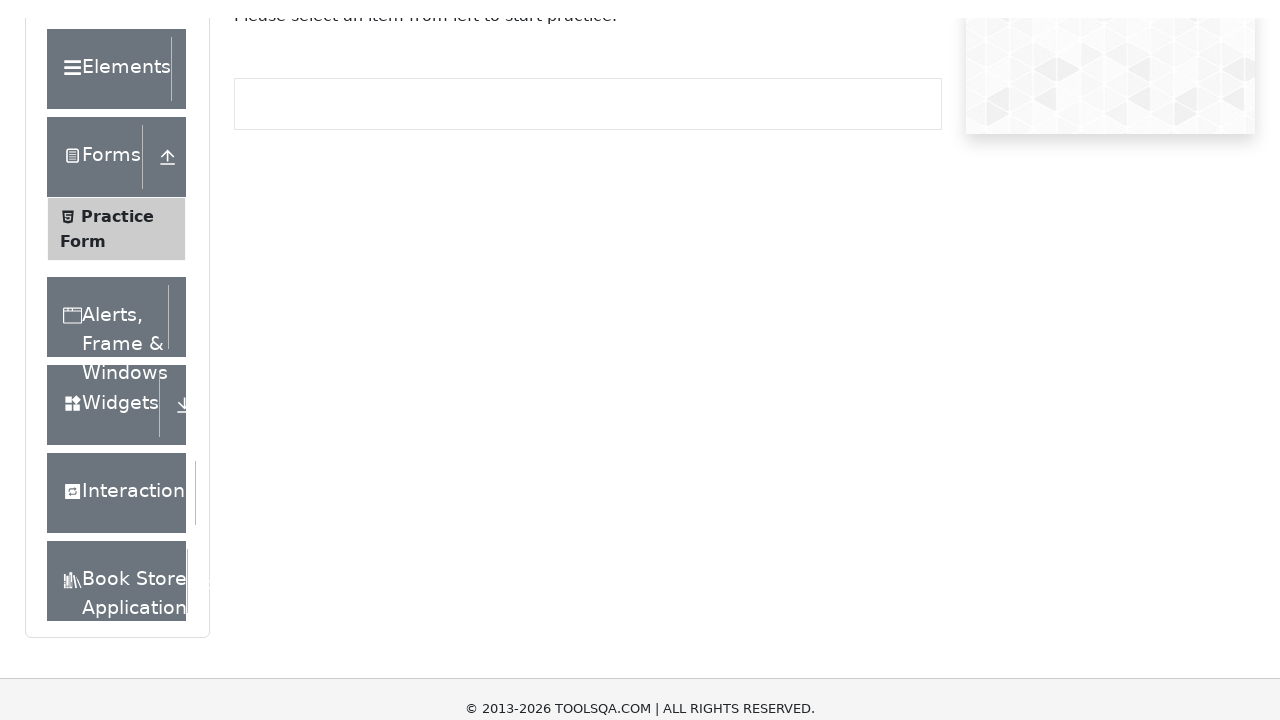

Clicked on Practice Form submenu at (117, 336) on text=Practice Form
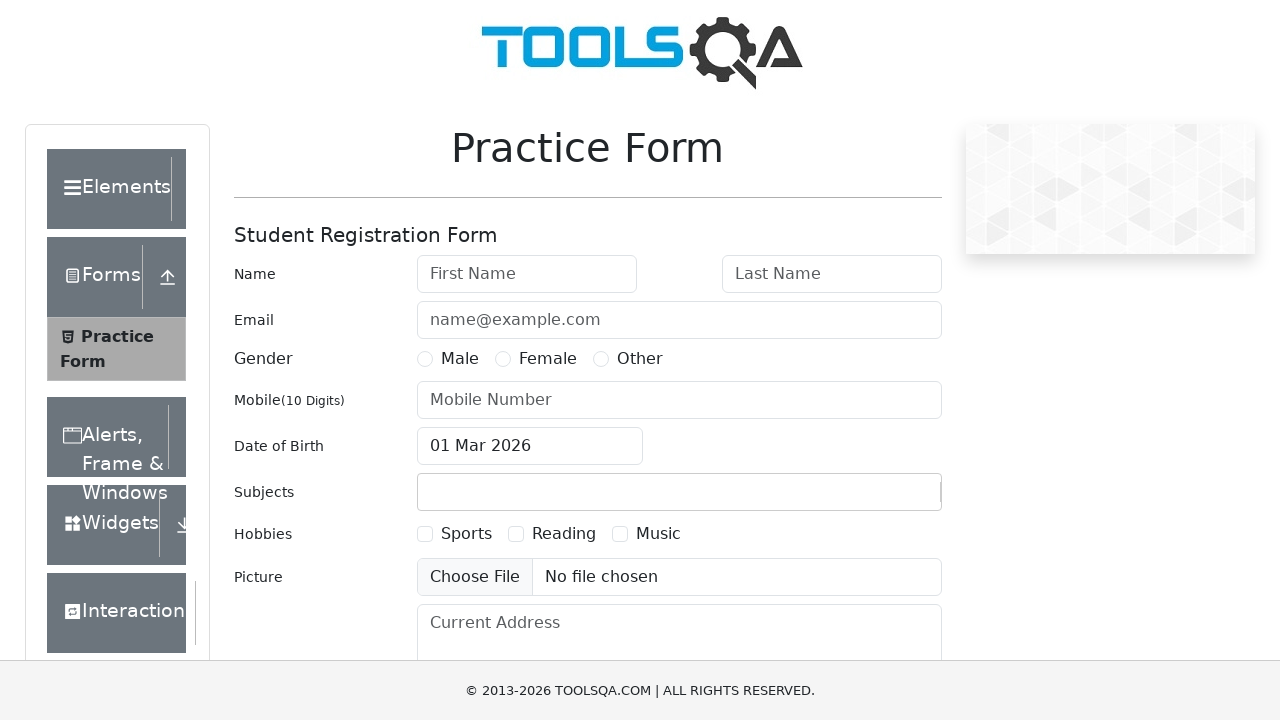

Student registration form loaded
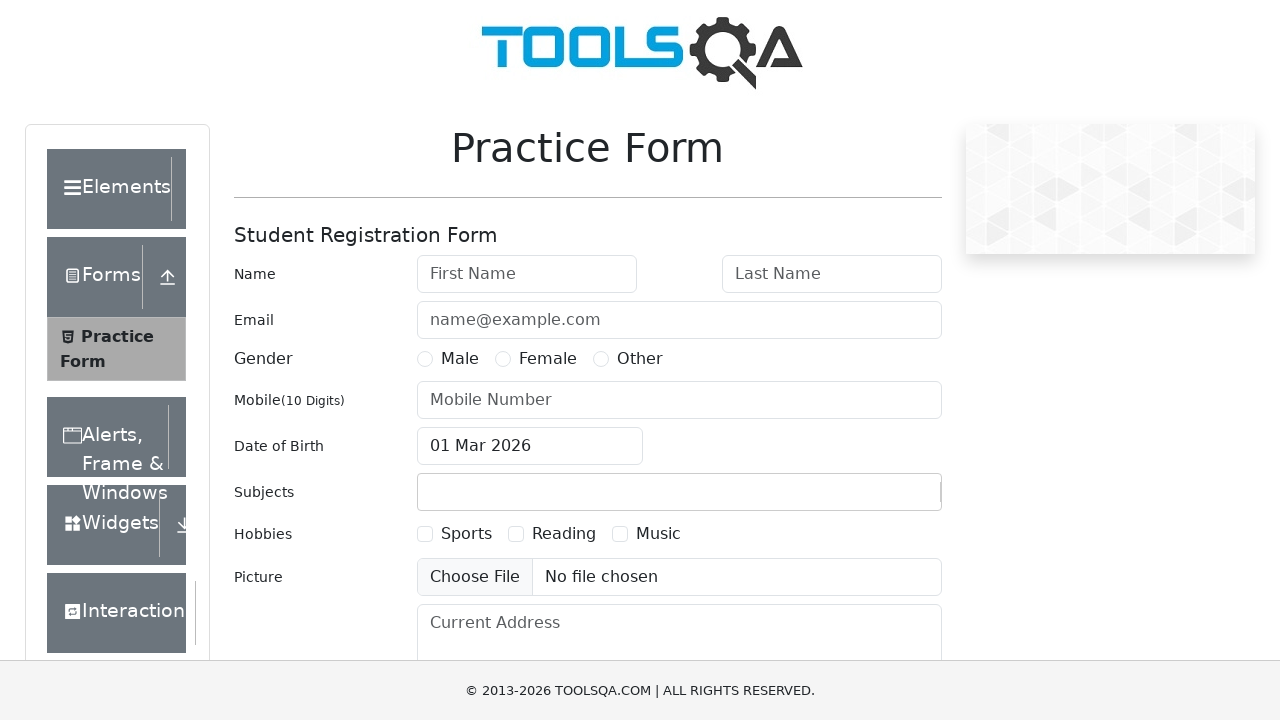

Filled first name field with 'Topgun' on #firstName
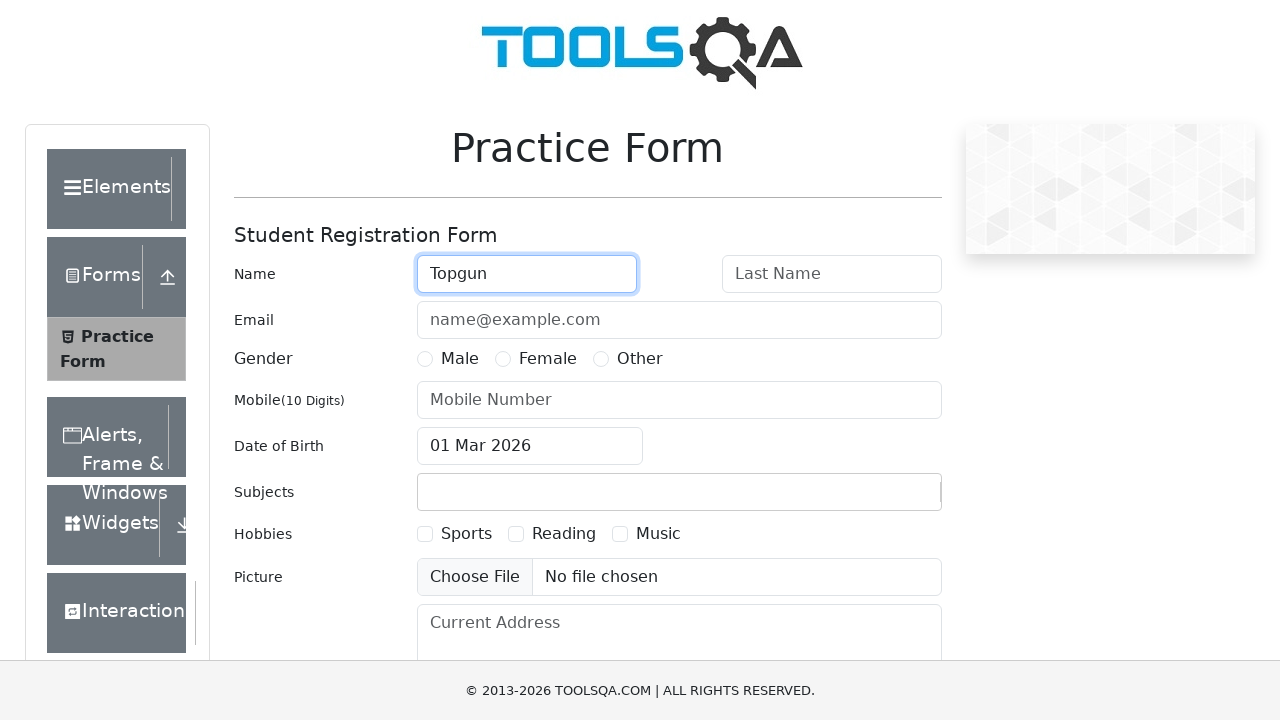

Filled last name field with 'Maverick' on #lastName
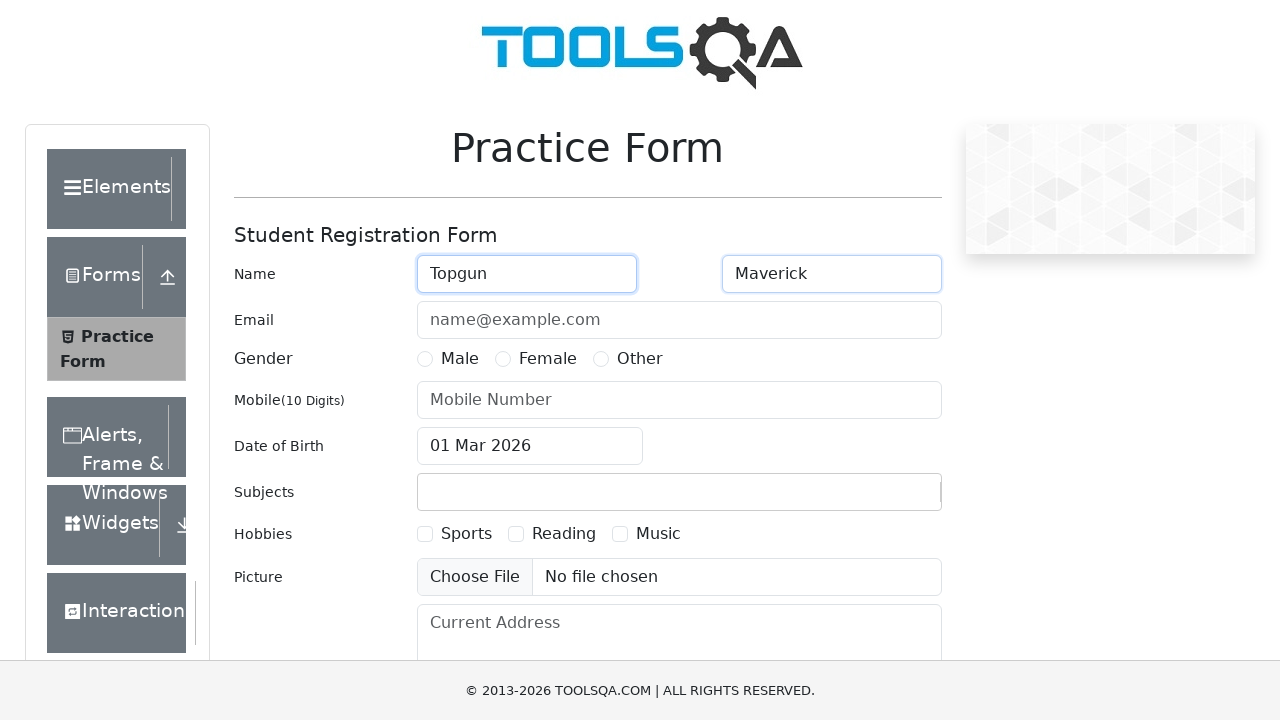

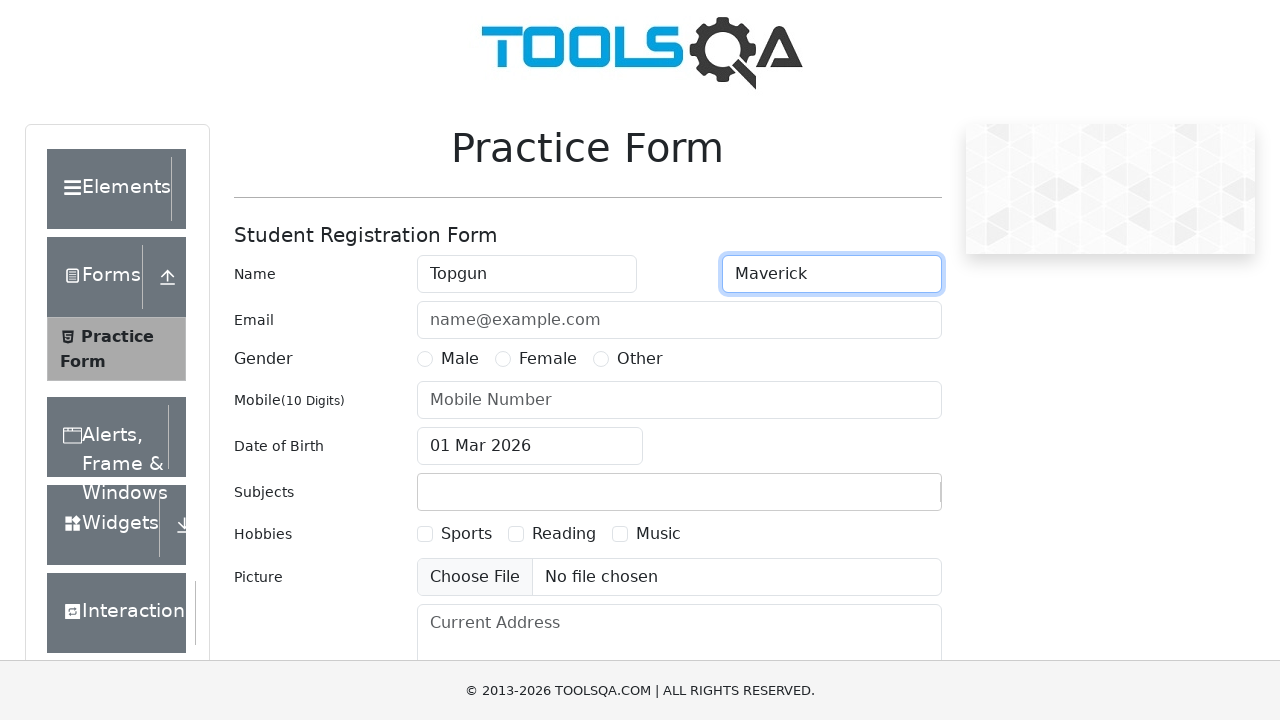